Navigates to a demo UI page, clicks on a button link, and verifies the presence of a "Yes" button element

Starting URL: https://demoapps.qspiders.com/ui?scenario=1

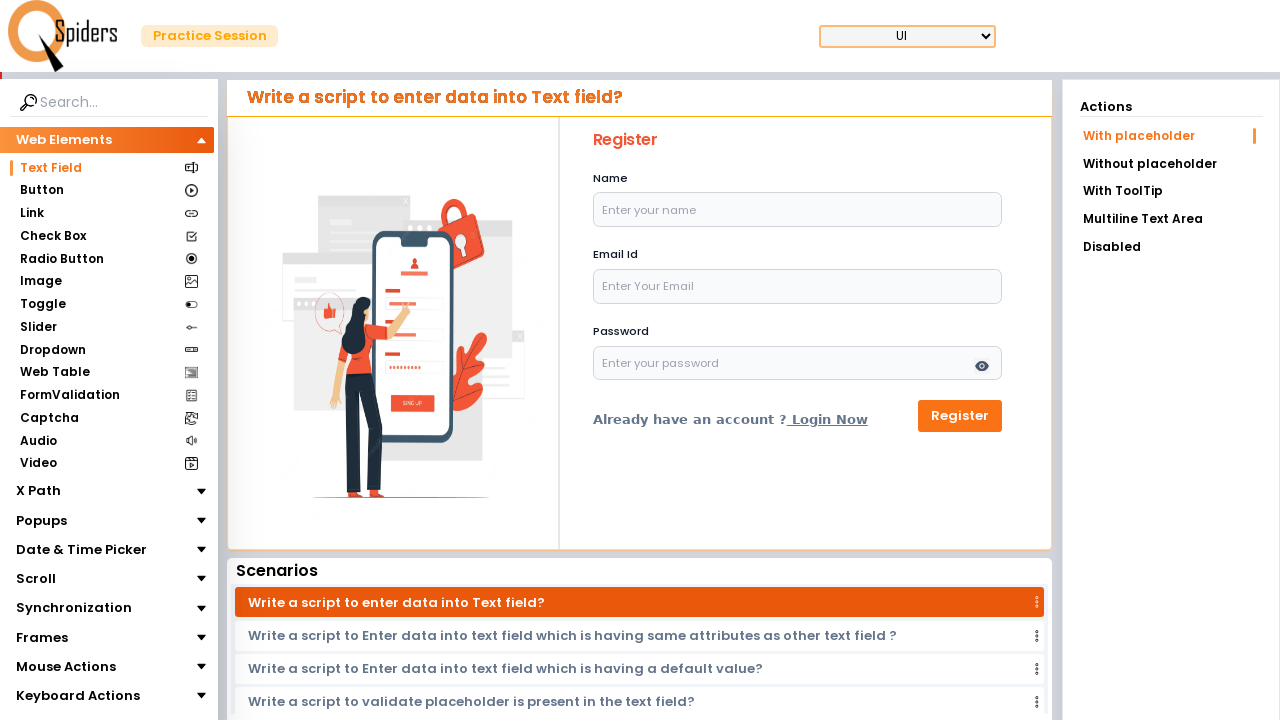

Navigated to demo UI page
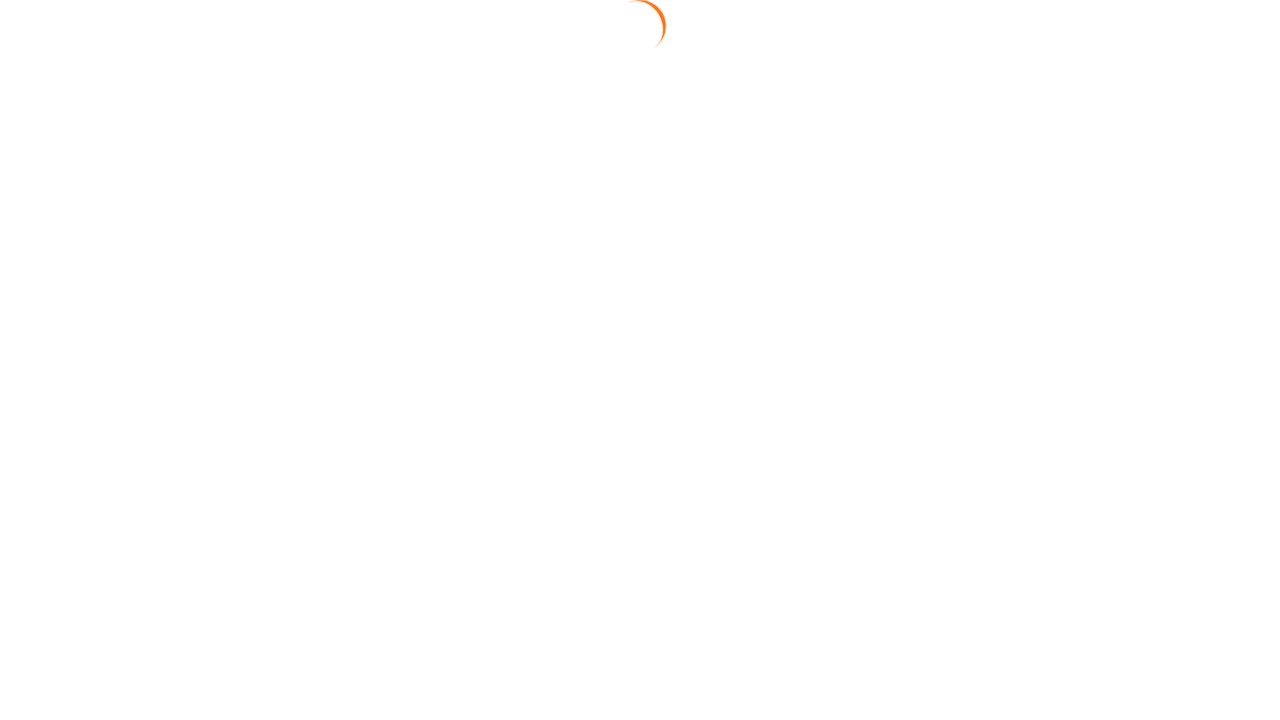

Clicked on the button section link at (106, 191) on a[href='/ui/button']
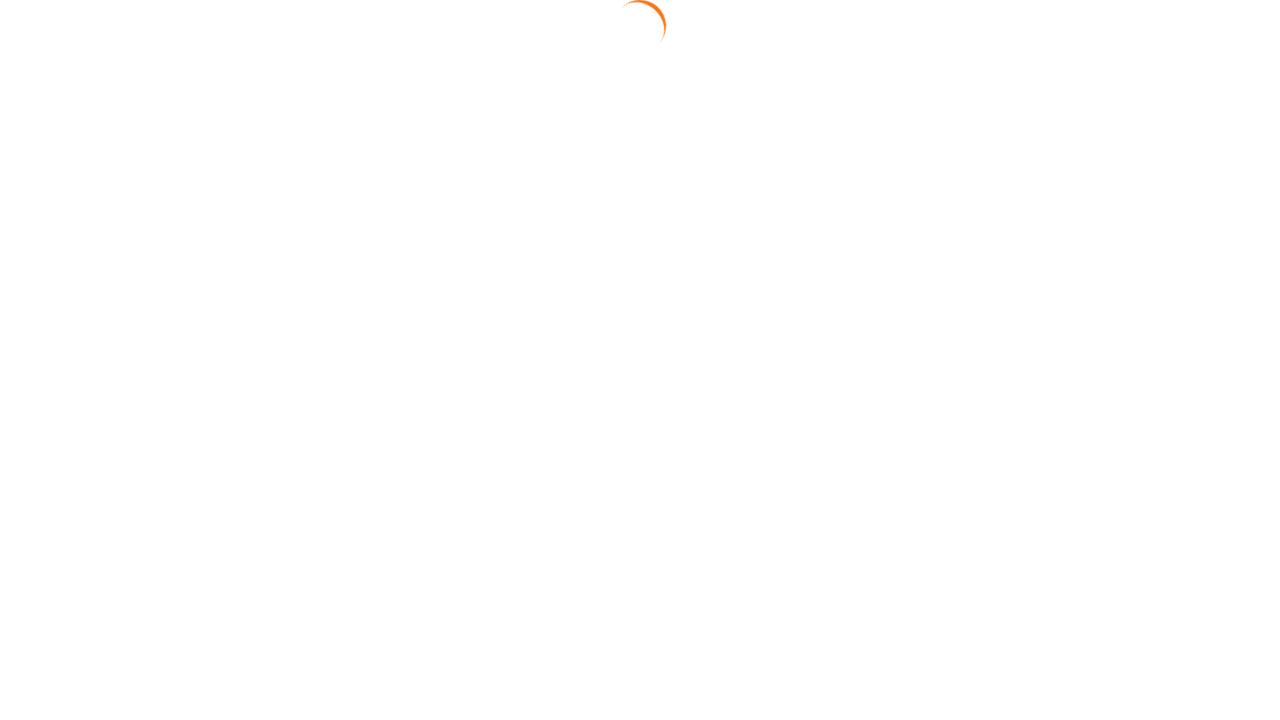

Waited for Yes button to be visible
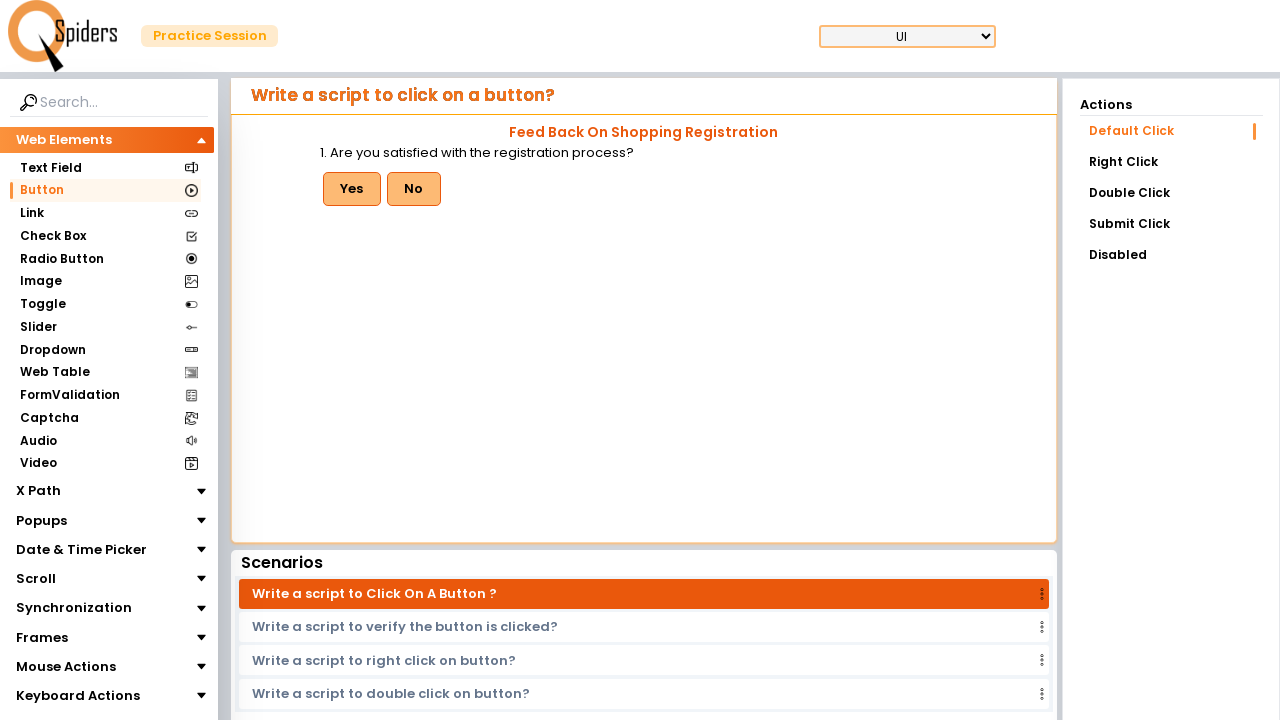

Located the Yes button element
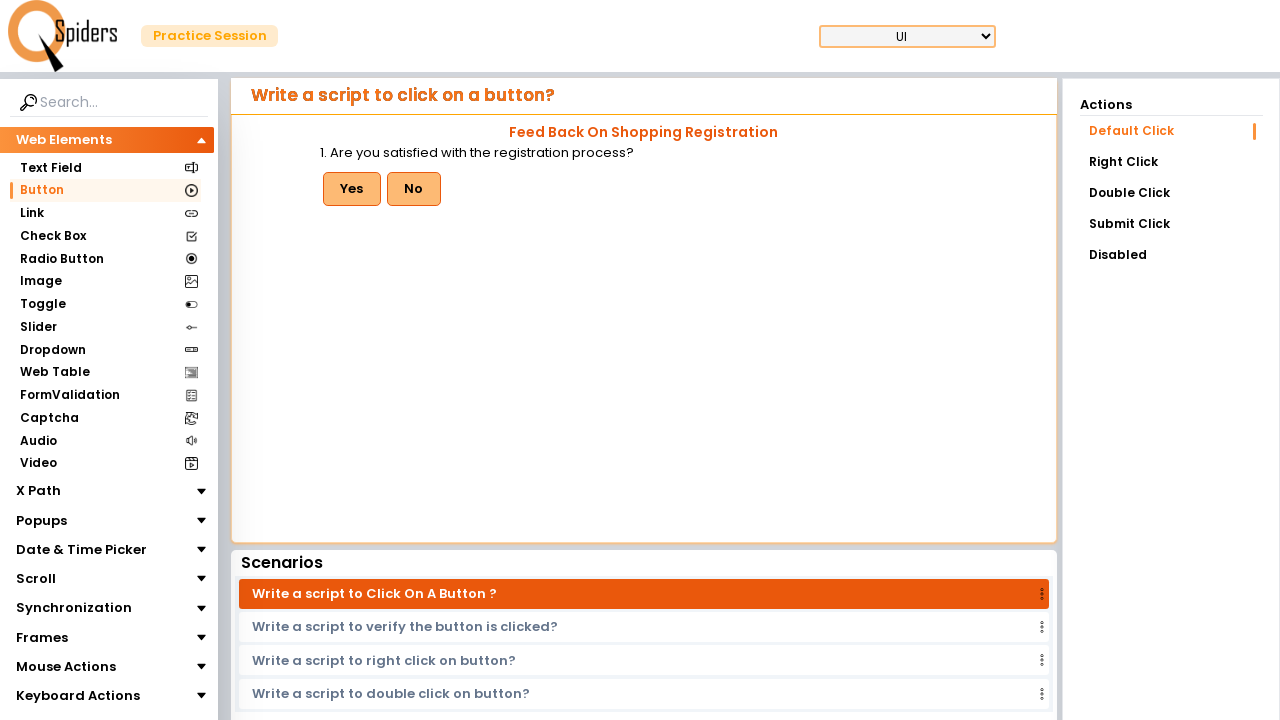

Verified Yes button is visible
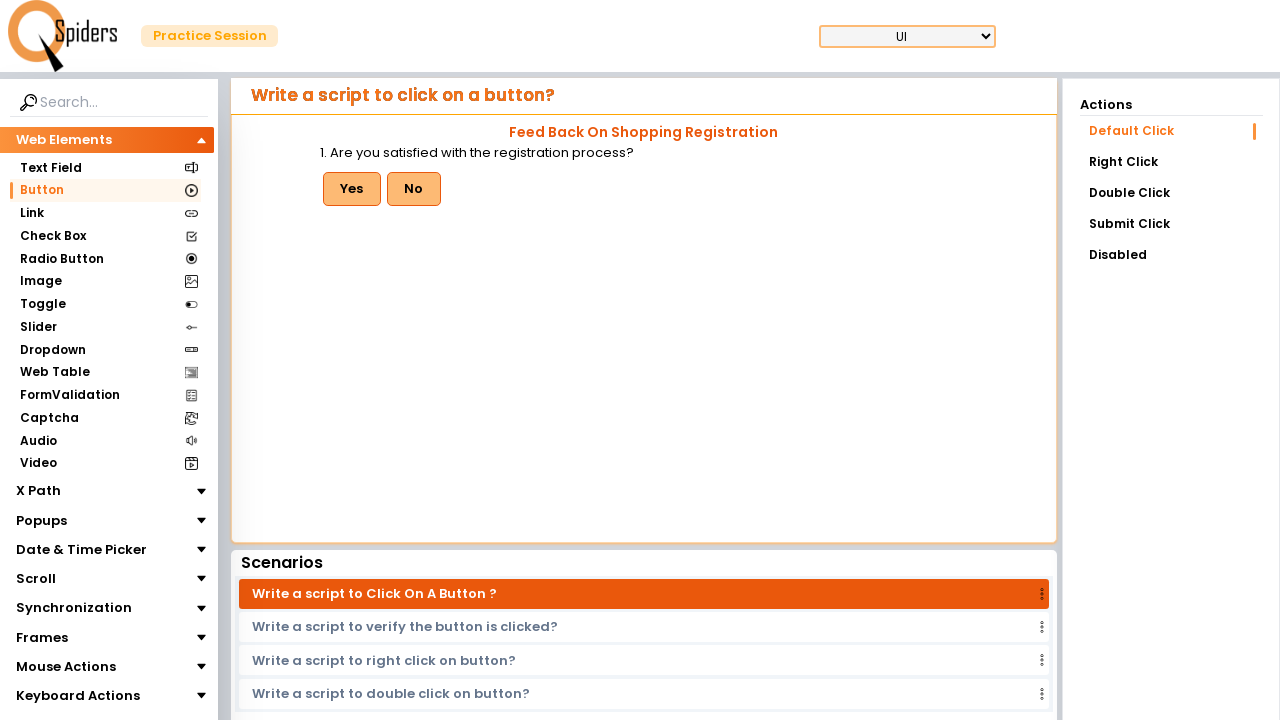

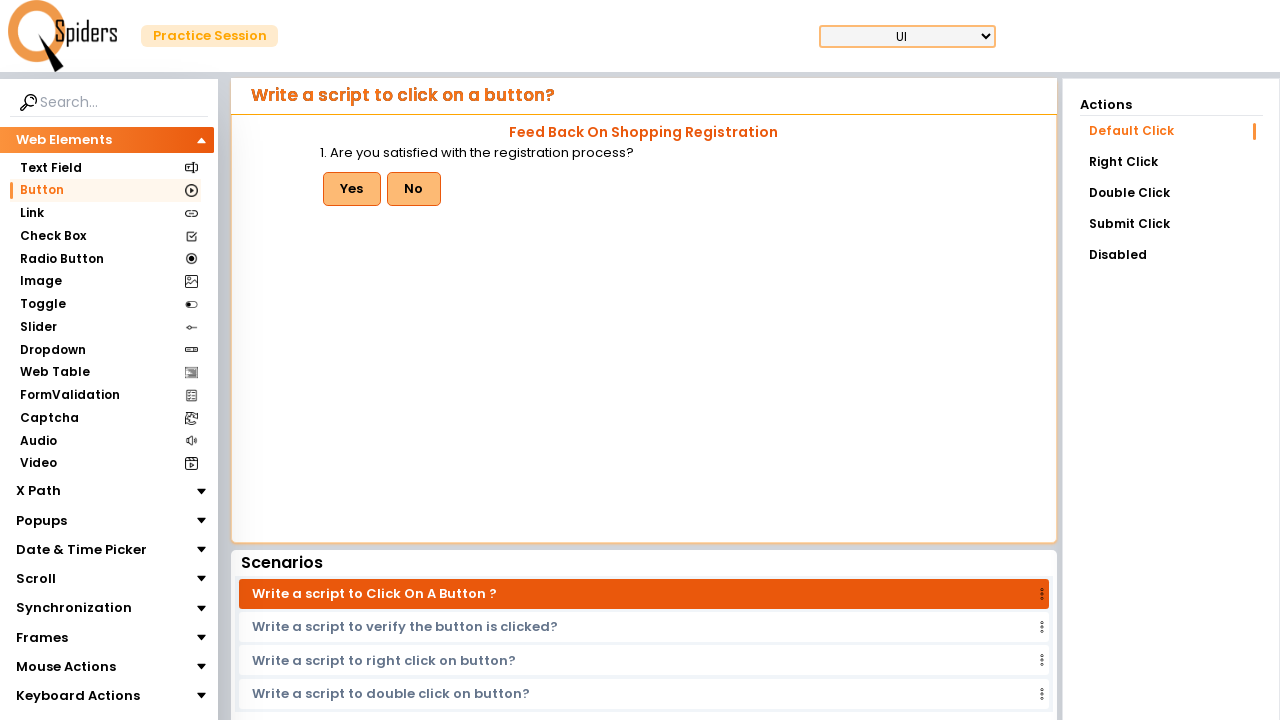